Tests a verification button click and checks for successful message display

Starting URL: http://suninjuly.github.io/wait1.html

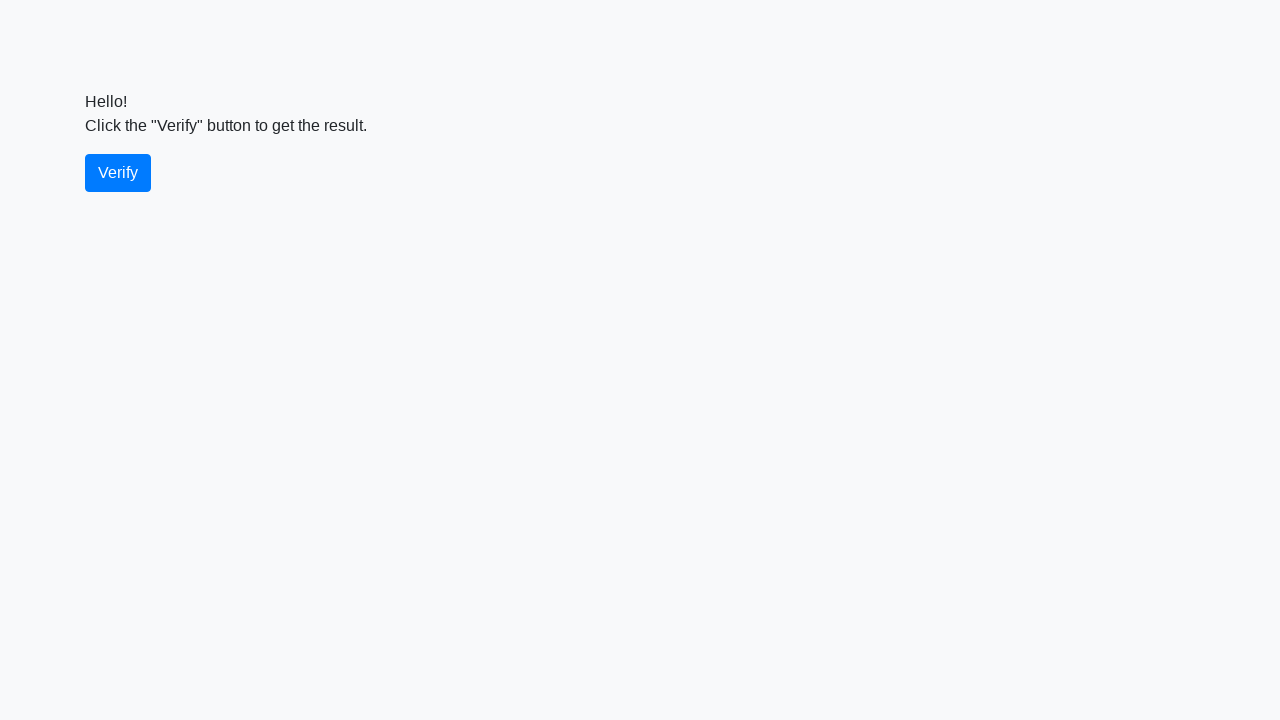

Clicked the verify button at (118, 173) on #verify
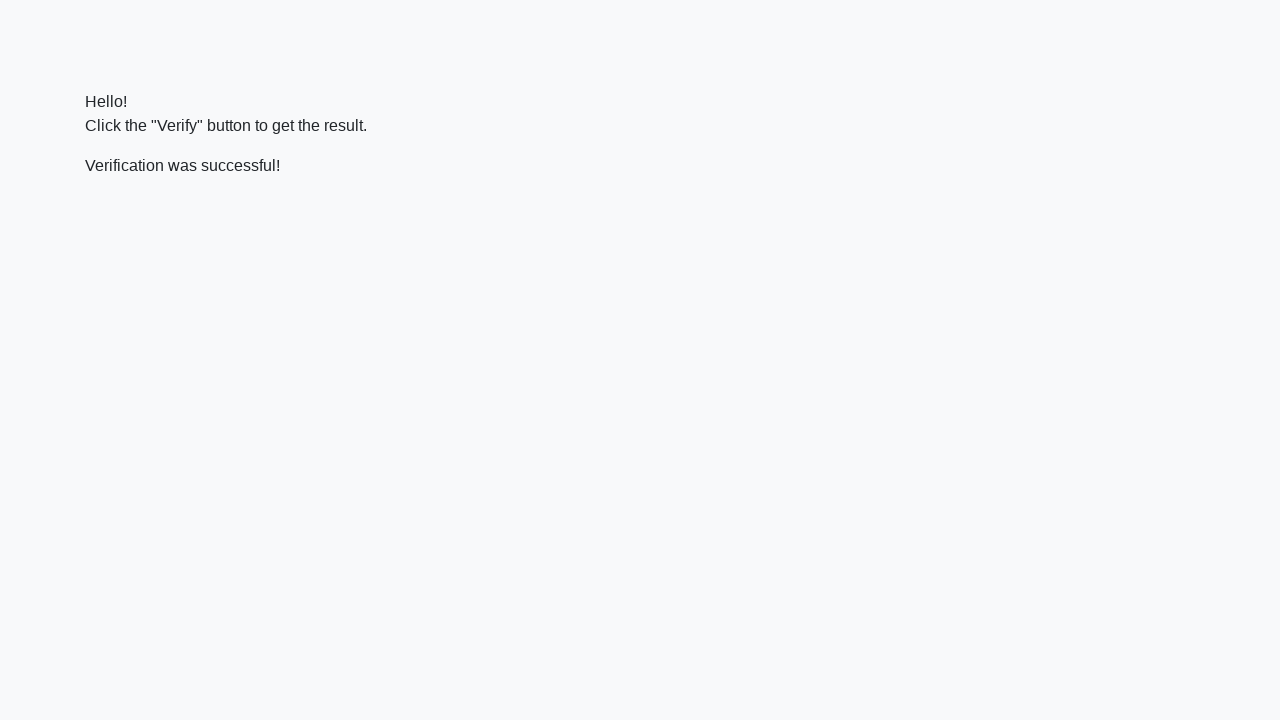

Located the verify message element
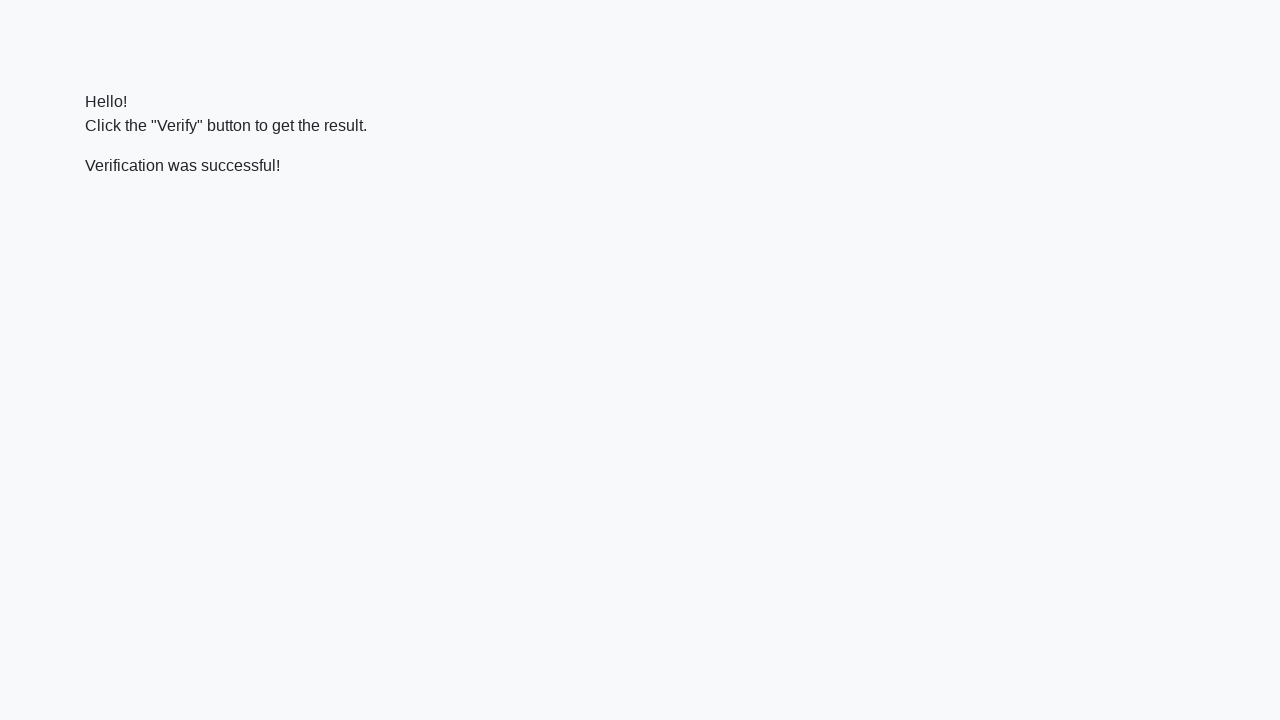

Waited for success message to appear
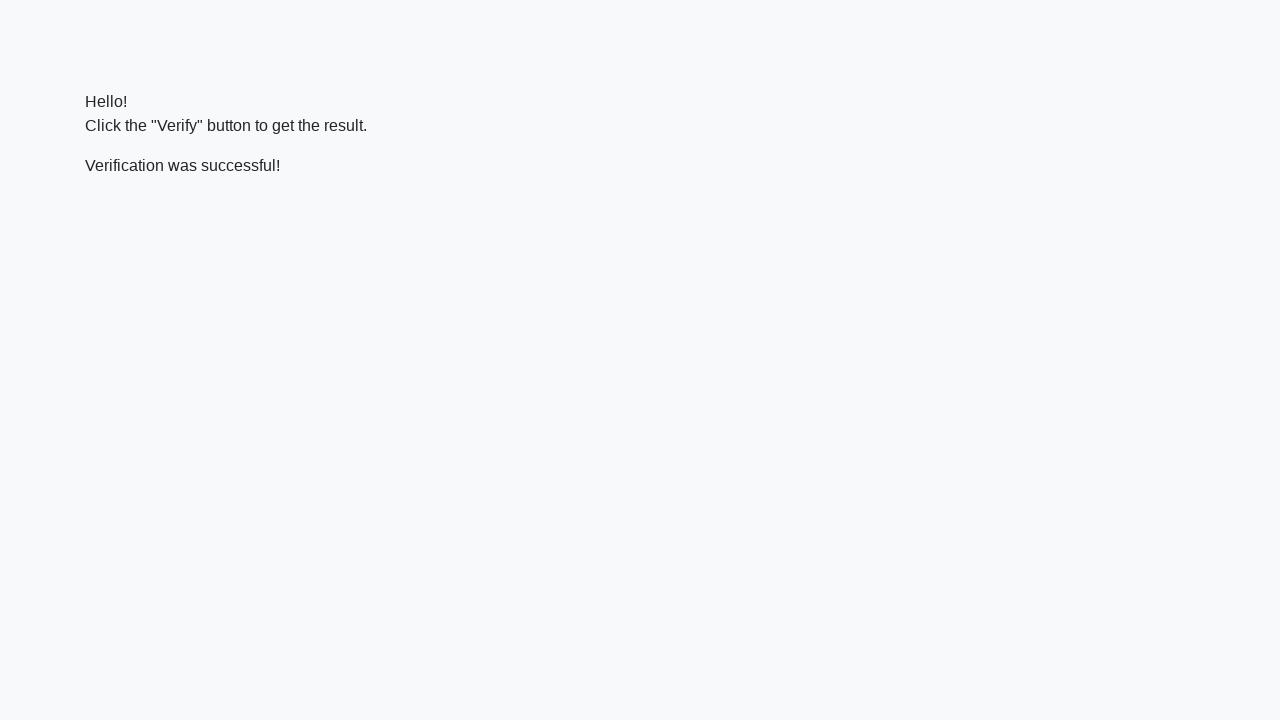

Verified that success message contains 'successful'
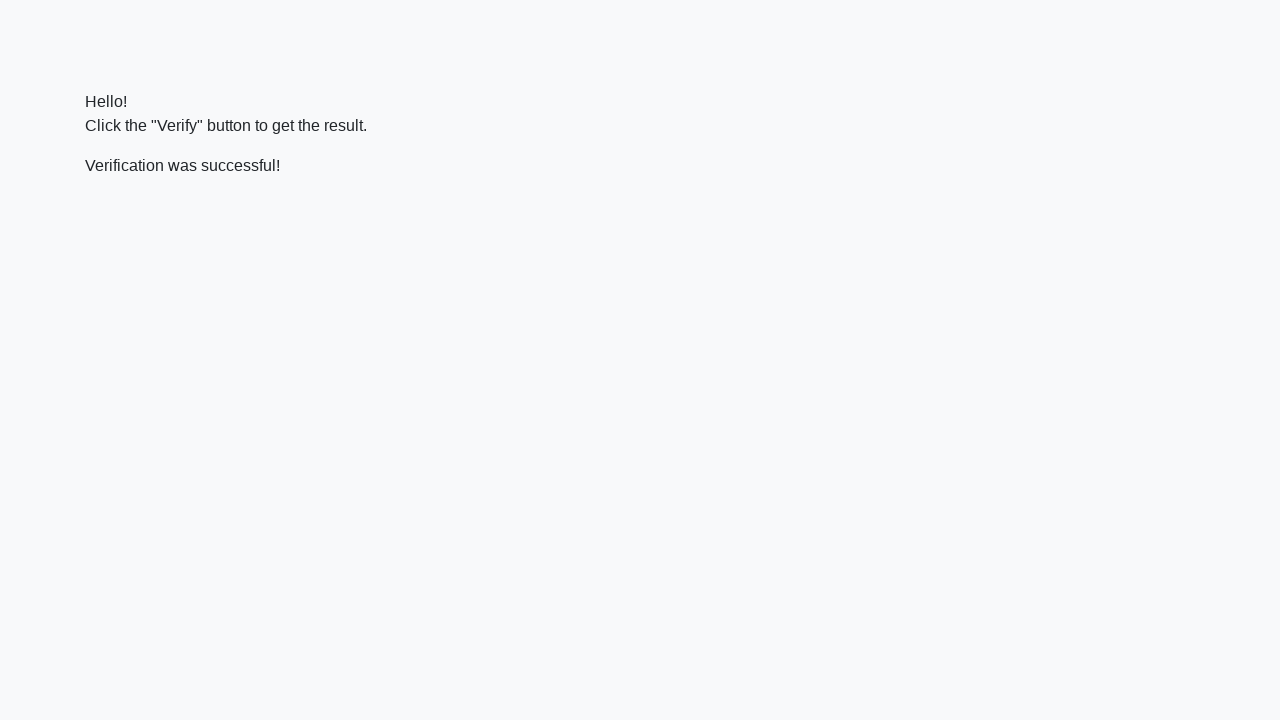

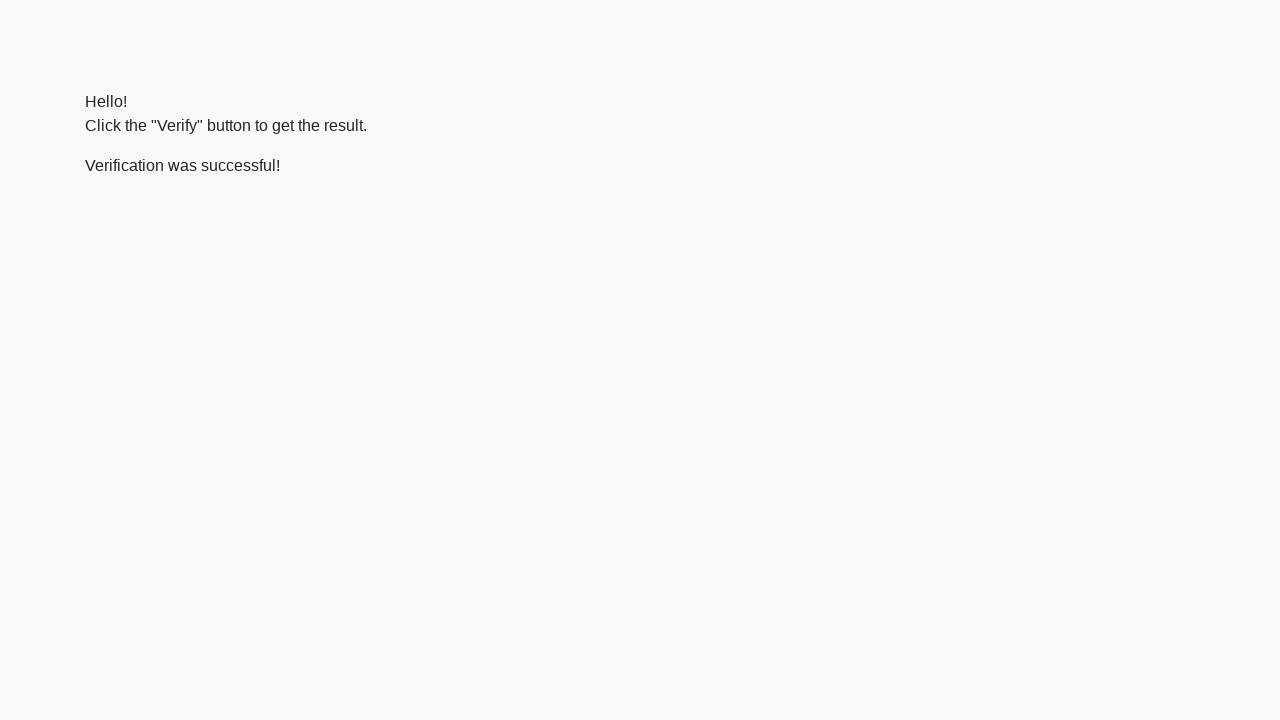